Tests JavaScript prompt alert interaction by clicking the prompt button, entering text into the alert, and accepting it

Starting URL: https://v1.training-support.net/selenium/javascript-alerts

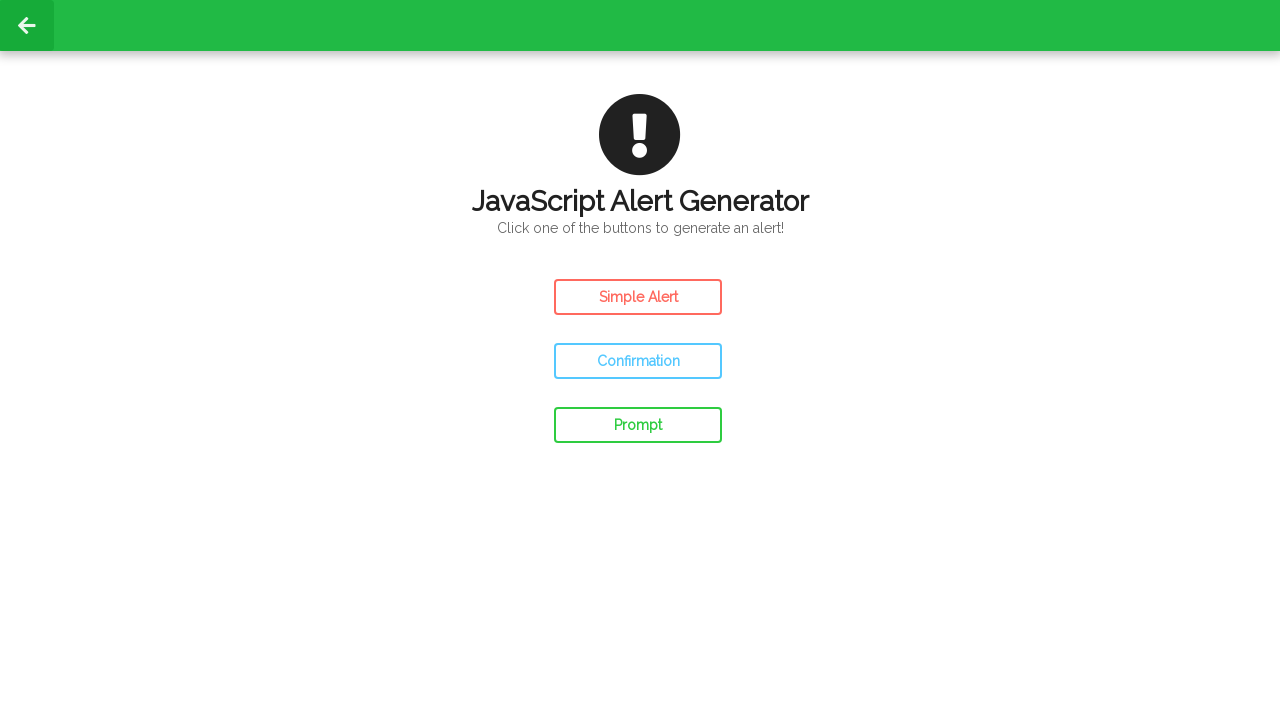

Clicked the prompt button to trigger the JavaScript alert at (638, 425) on #prompt
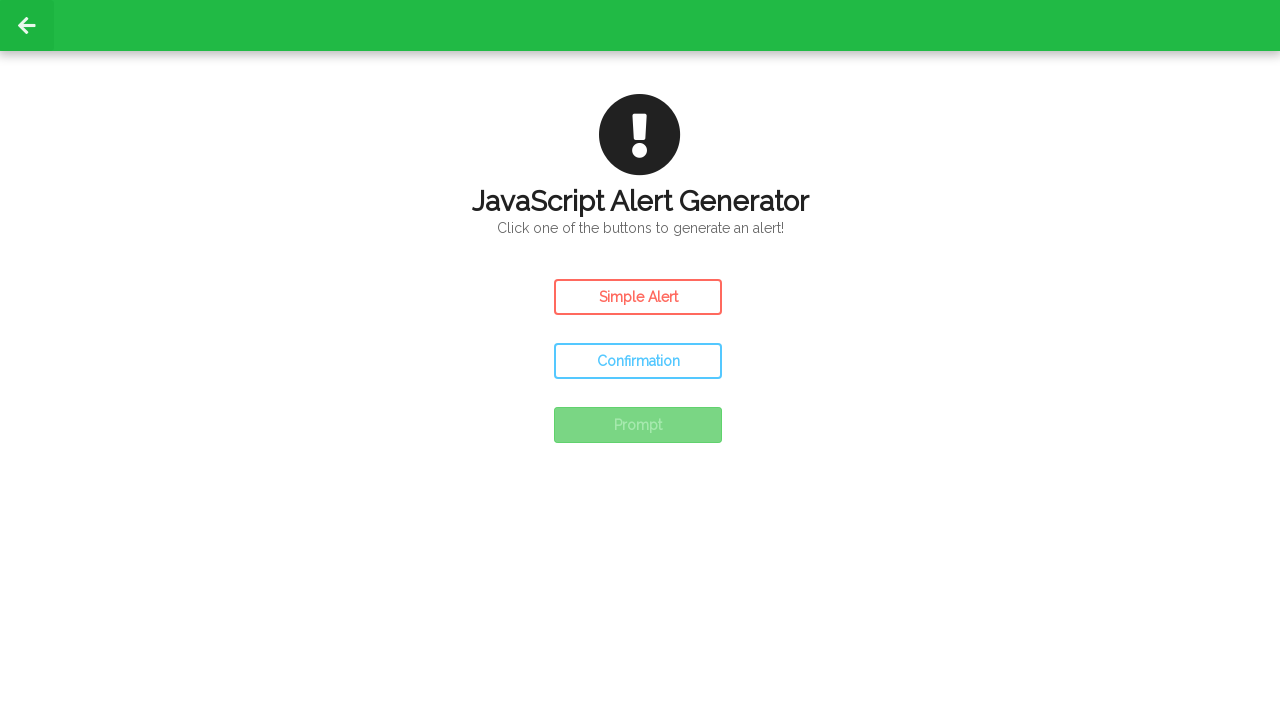

Set up dialog handler to accept prompt with text 'Hello!'
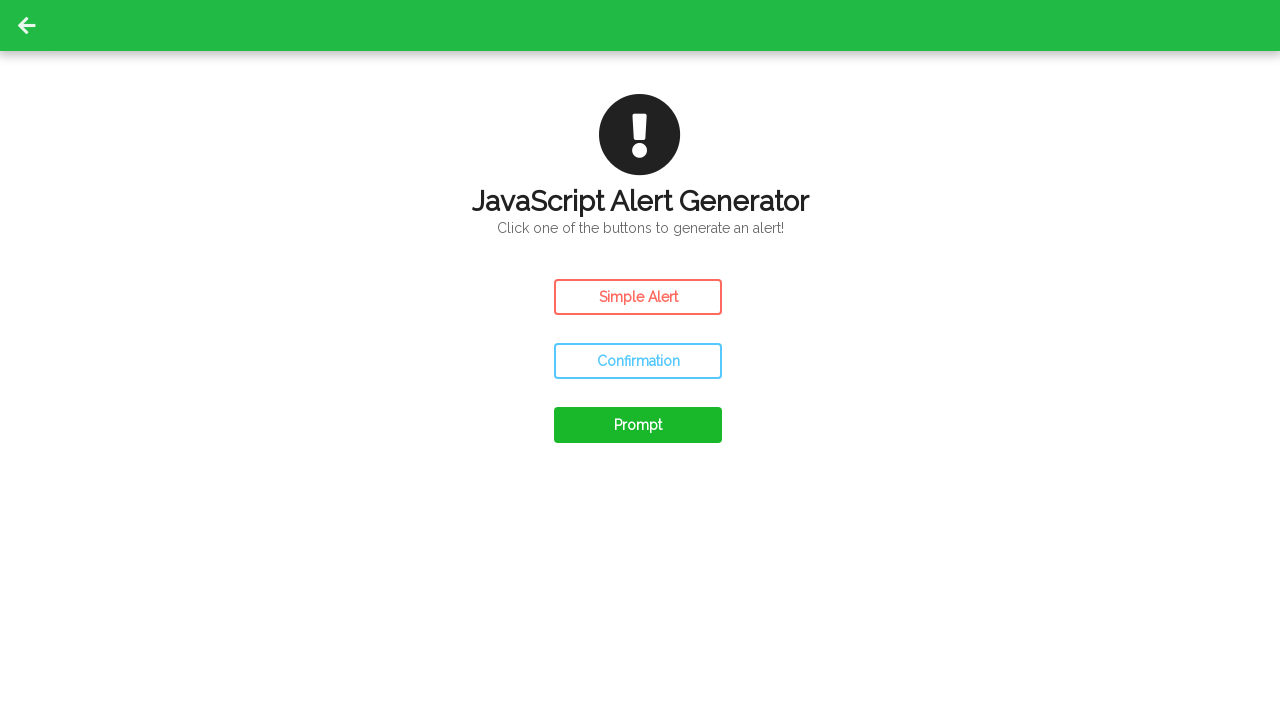

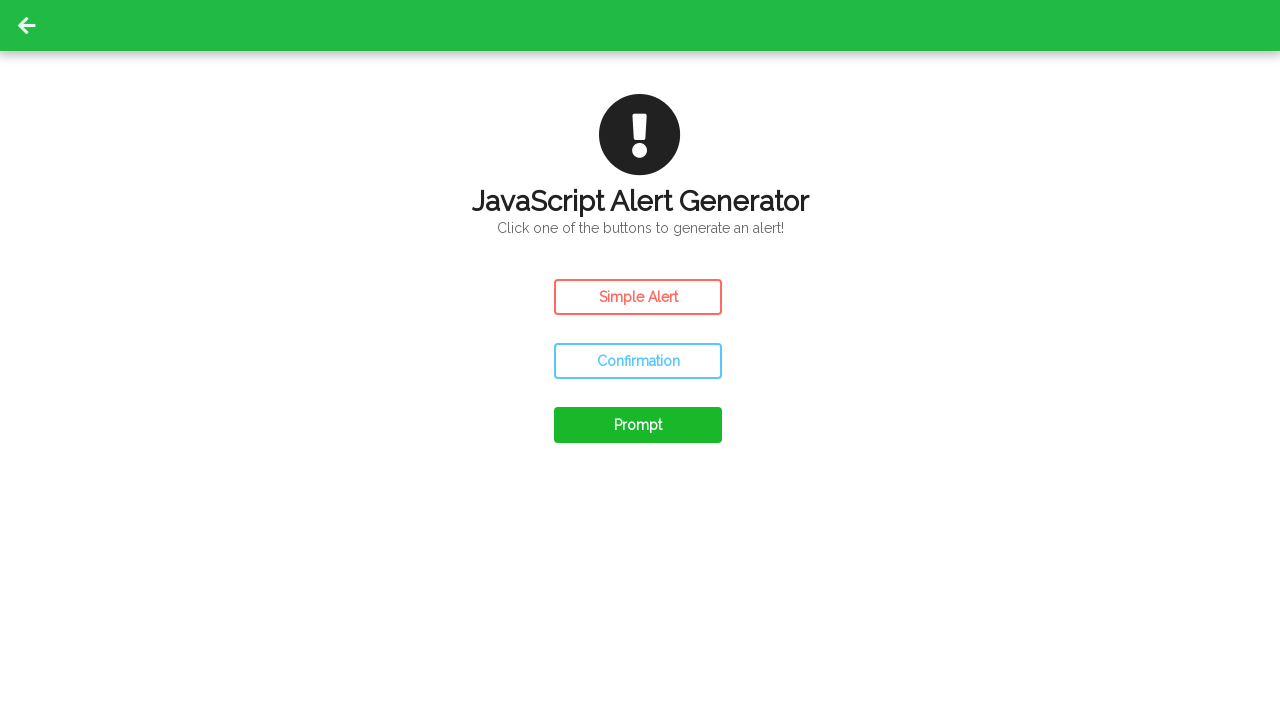